Tests notification functionality by clicking a link and verifying that a flash notification message appears on the page

Starting URL: http://the-internet.herokuapp.com/notification_message_rendered

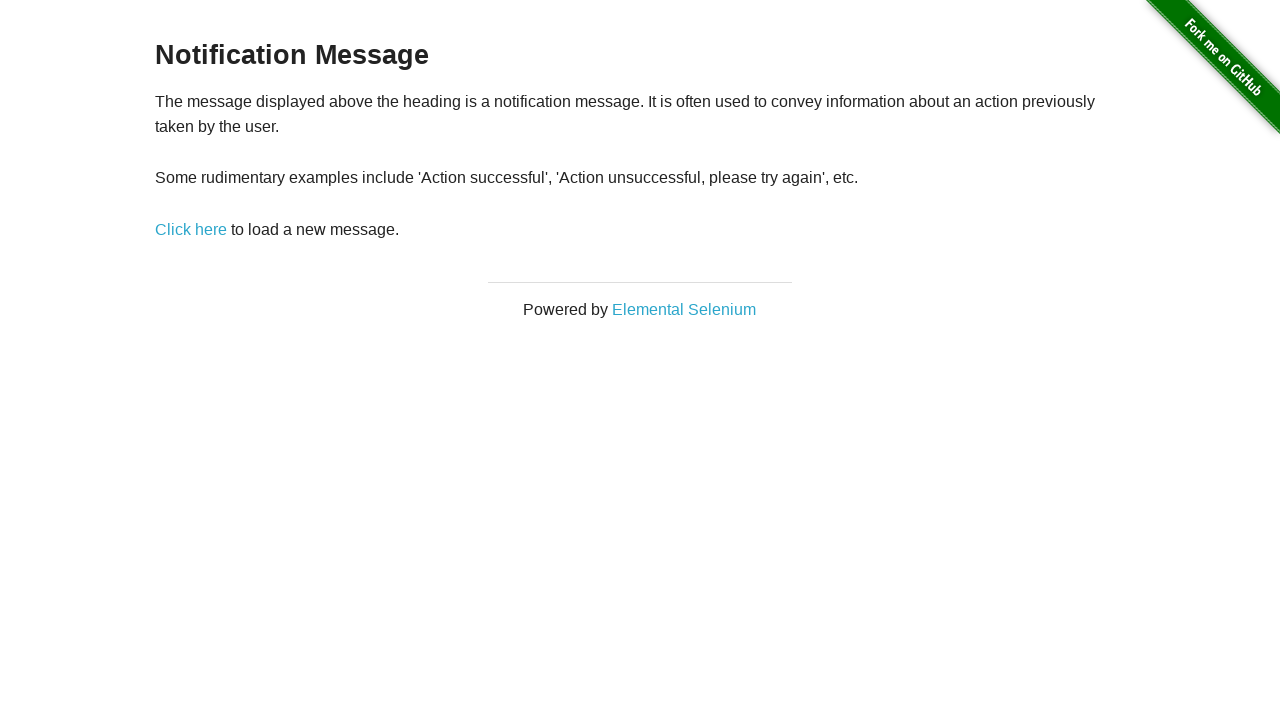

Clicked 'Click here' link to trigger notification at (191, 229) on text=Click here
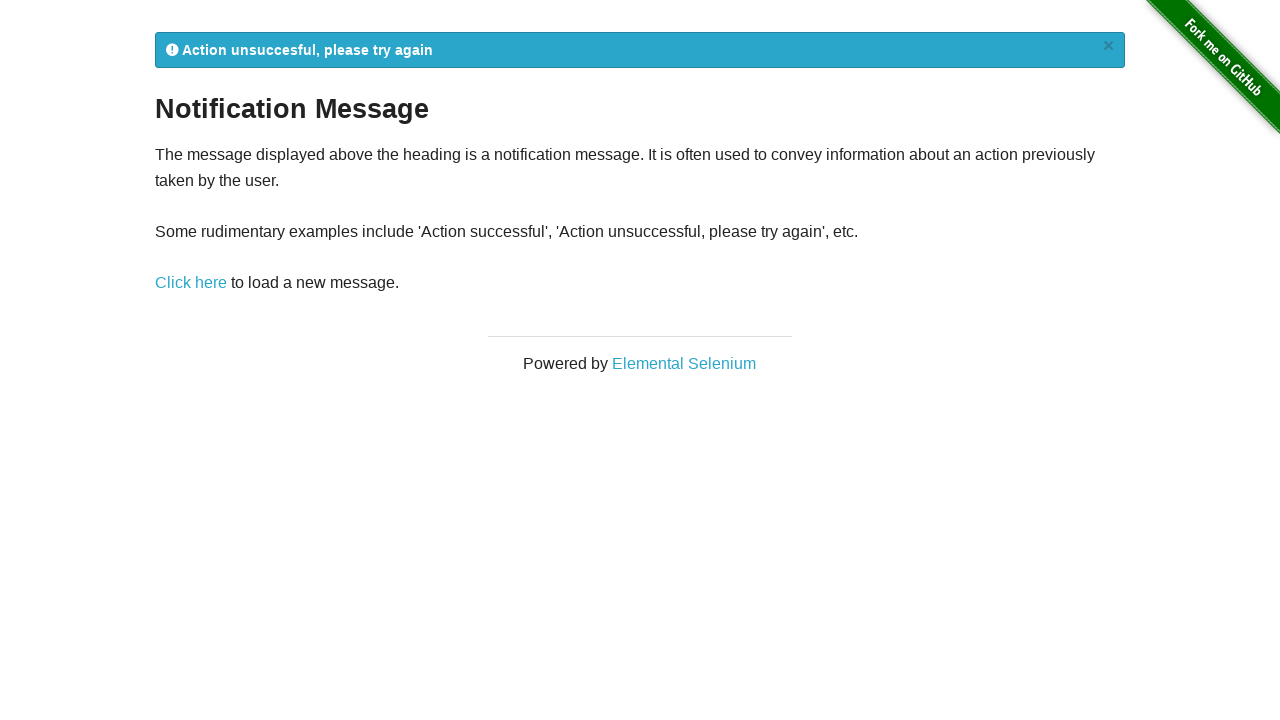

Flash notification message appeared on page
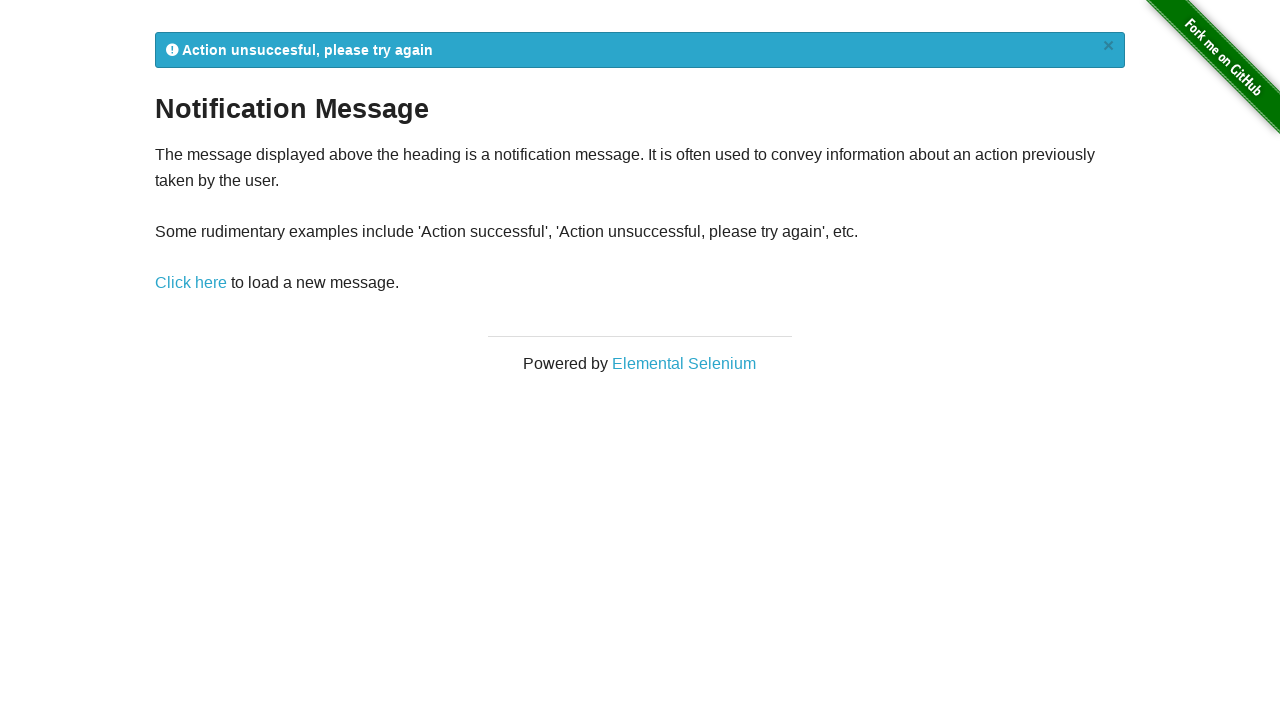

Retrieved notification message: 
      
        
          
            Action unsuccesful, please try again
            ×
          
        
      
        
      
        
      
      
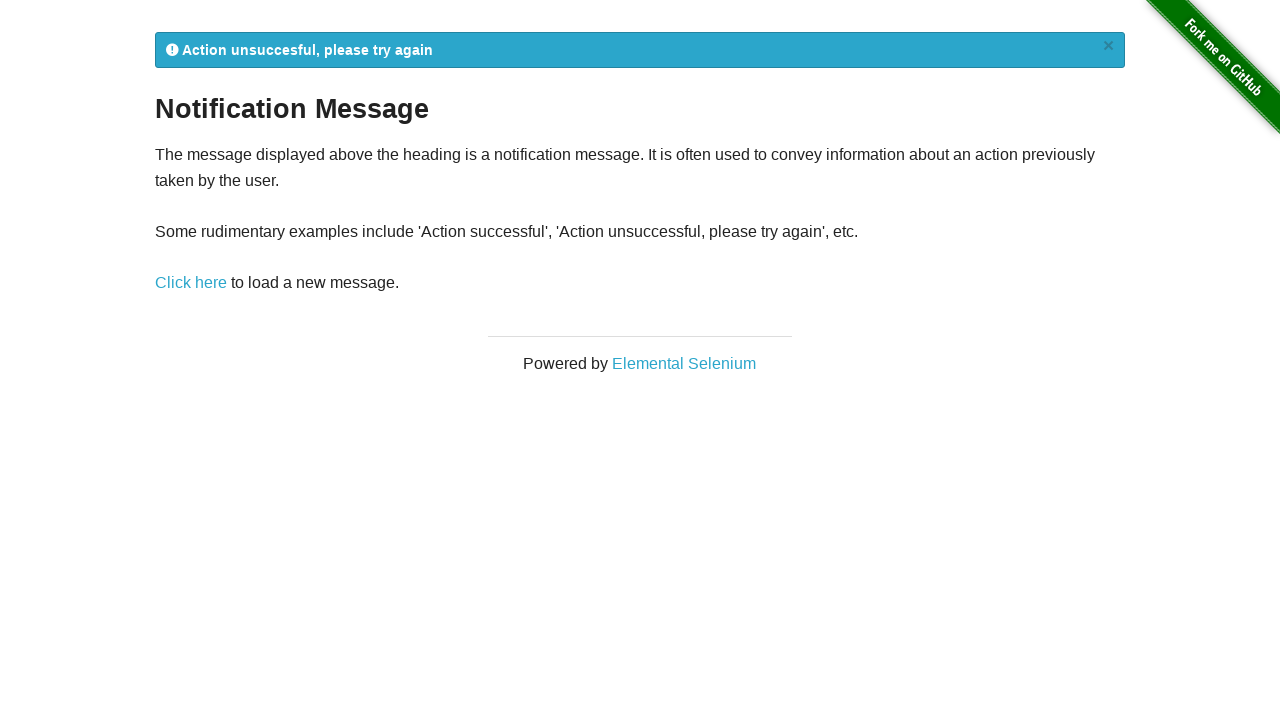

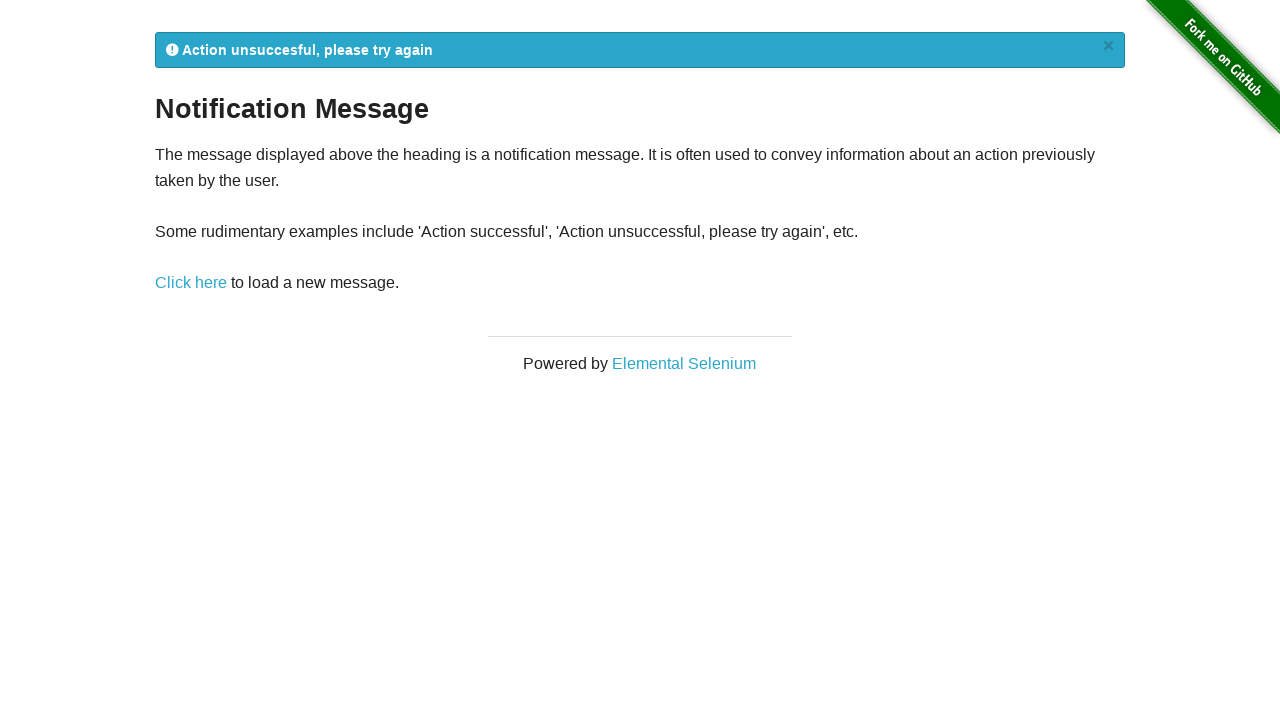